Tests the Timer page on SavvyTime by clicking the timers navigation link and verifying that the first service box contains "Timer" text.

Starting URL: https://savvytime.com/

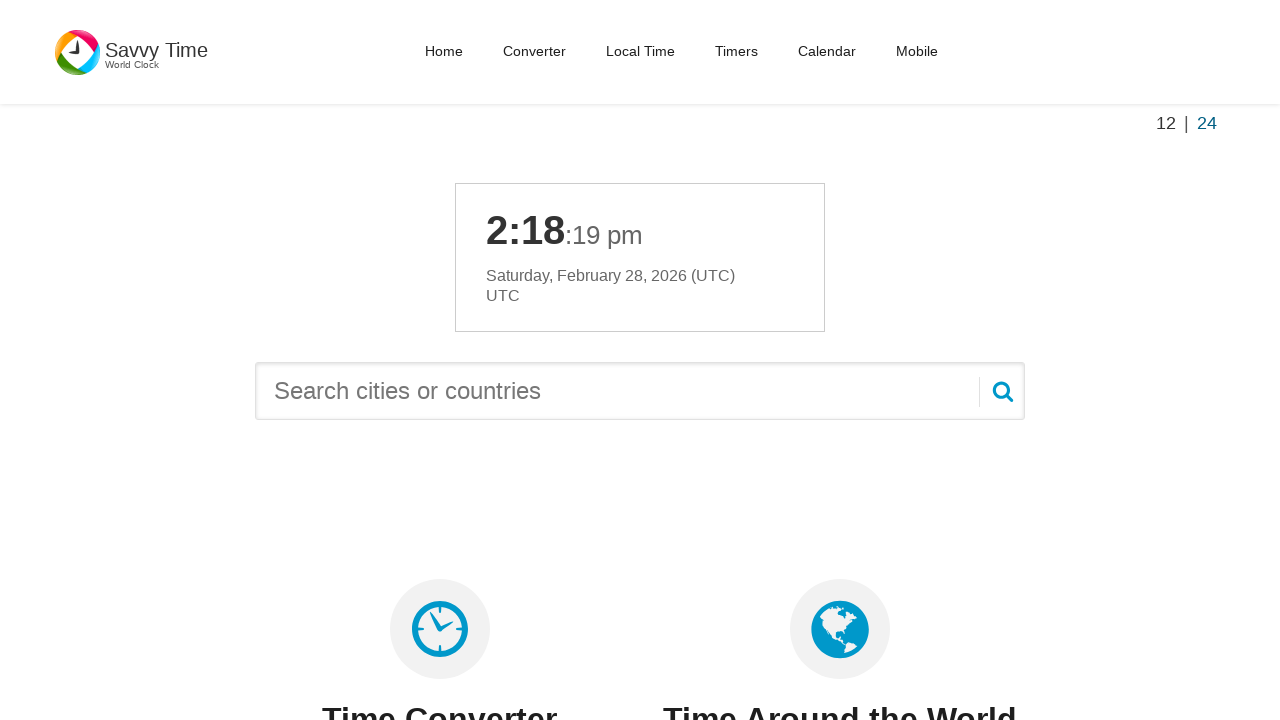

Clicked the Timers navigation link at (736, 51) on nav#main-menu a[href='/timers']
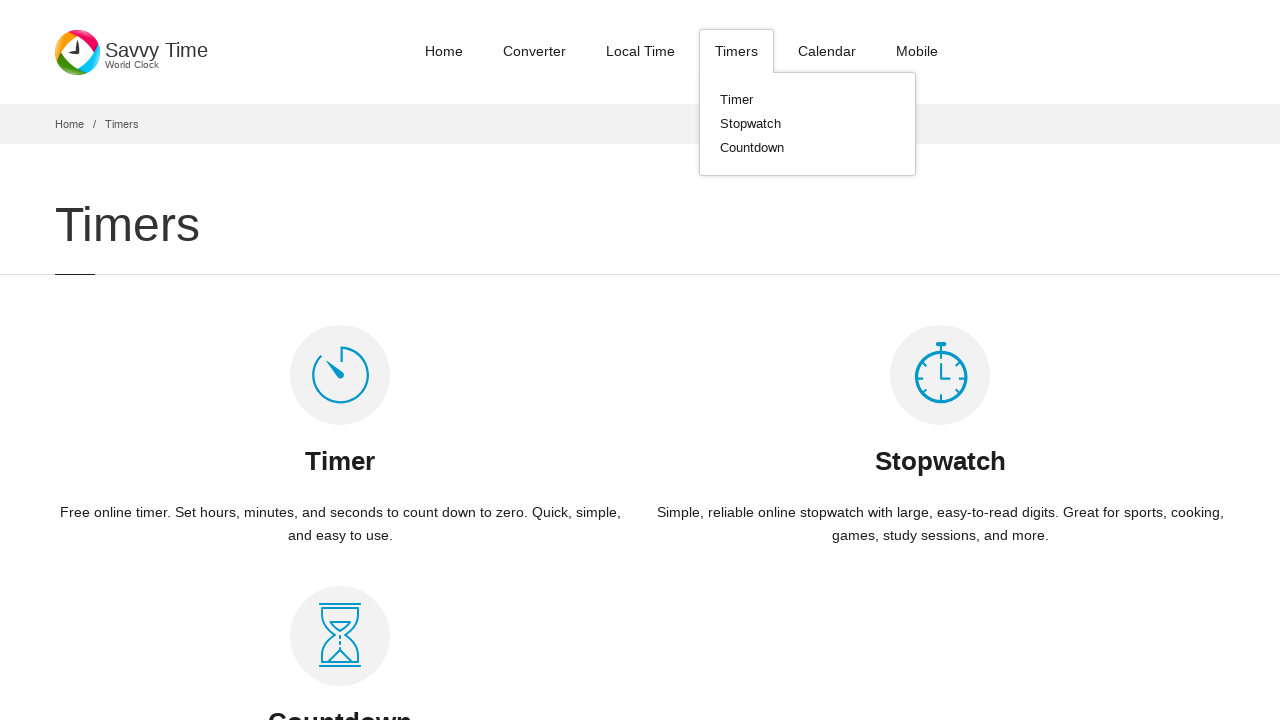

Service boxes loaded on the Timer page
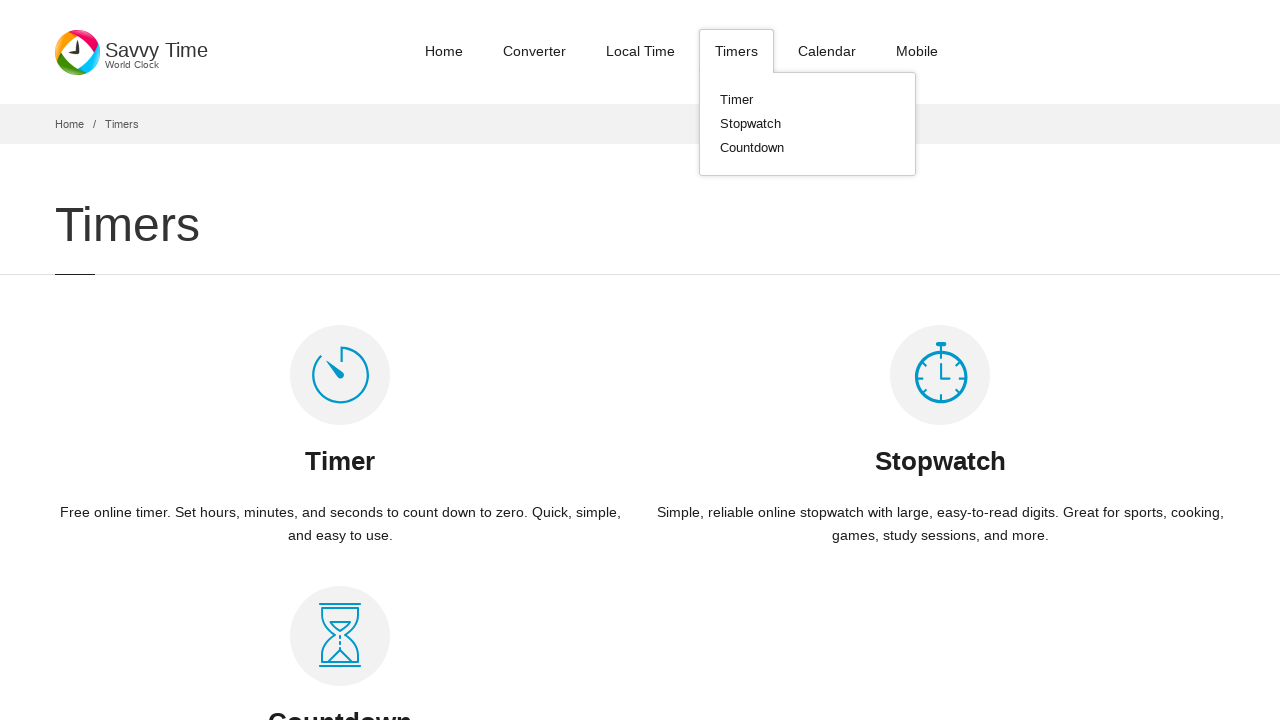

Verified that the first service box contains 'Timer' text
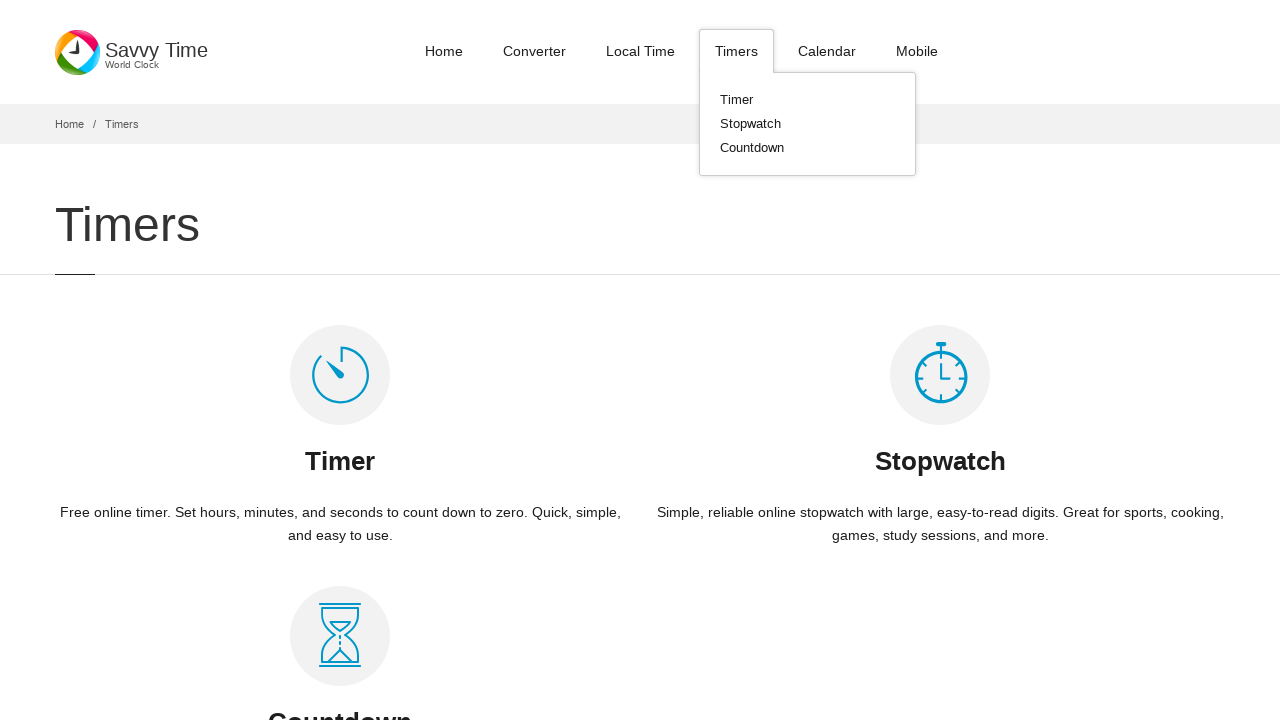

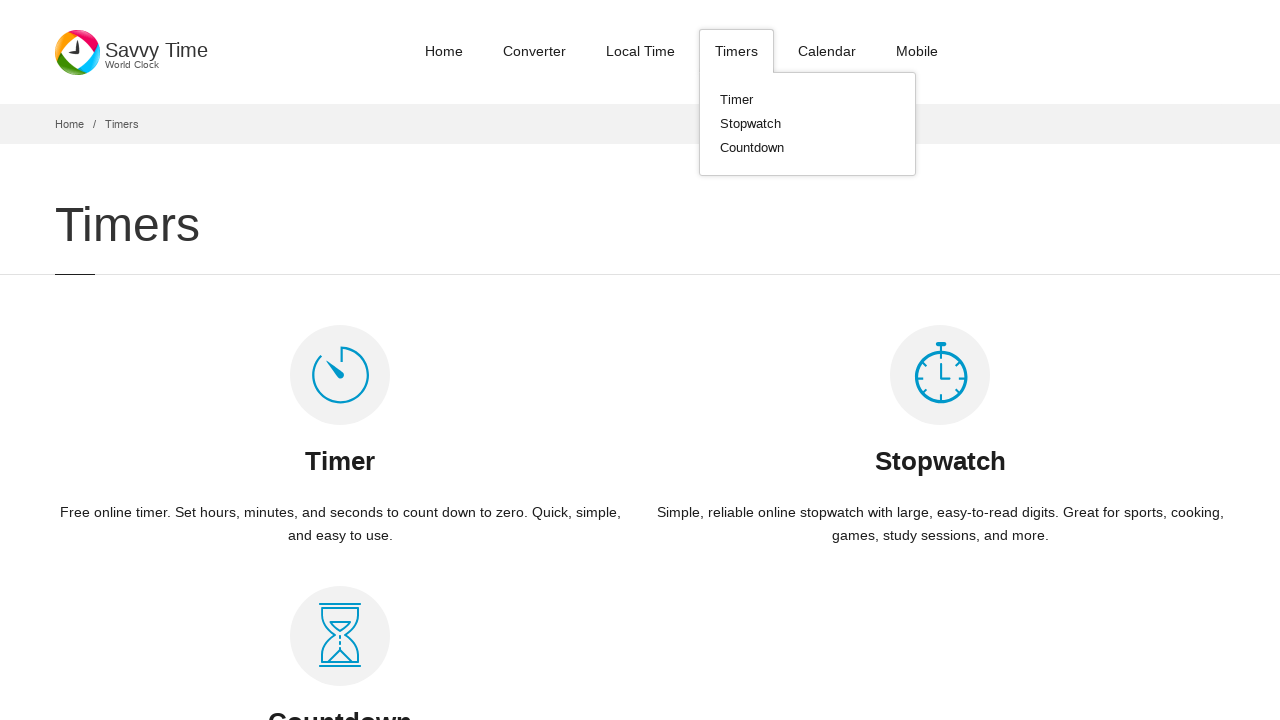